Tests drag and drop functionality by navigating to the drag and drop page and moving element A to element B's position

Starting URL: https://the-internet.herokuapp.com

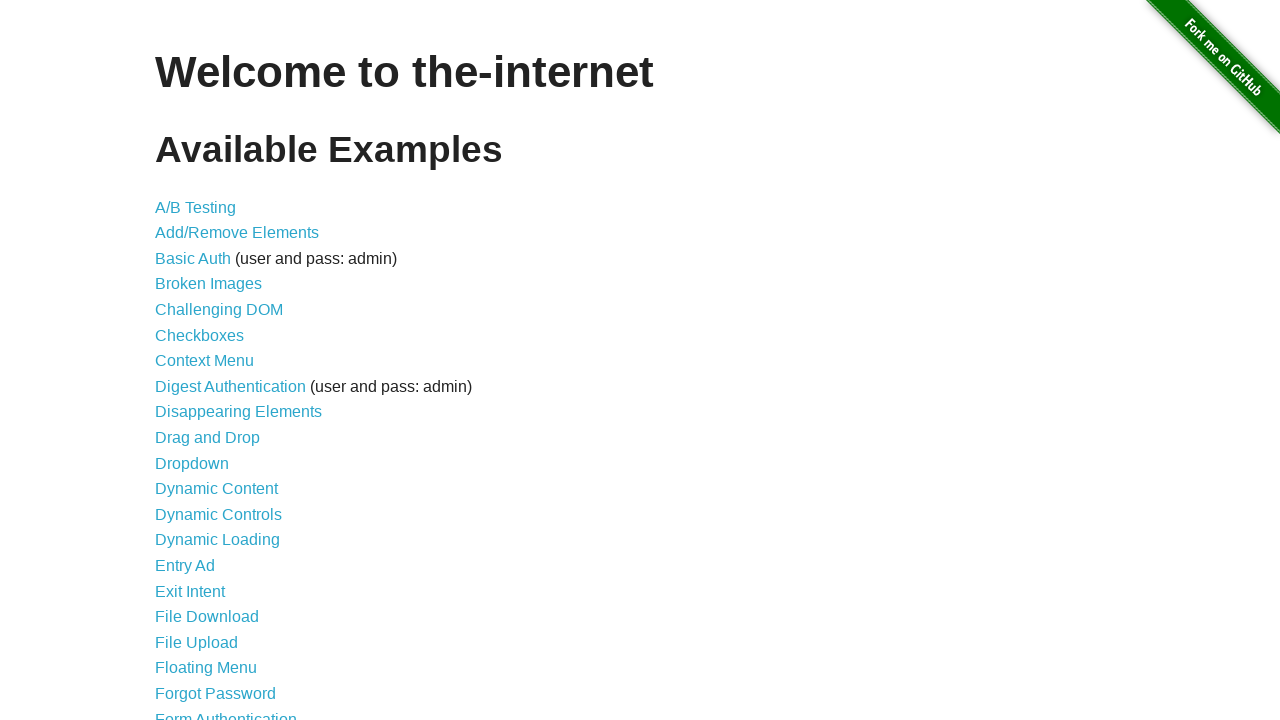

Navigated to the-internet.herokuapp.com homepage
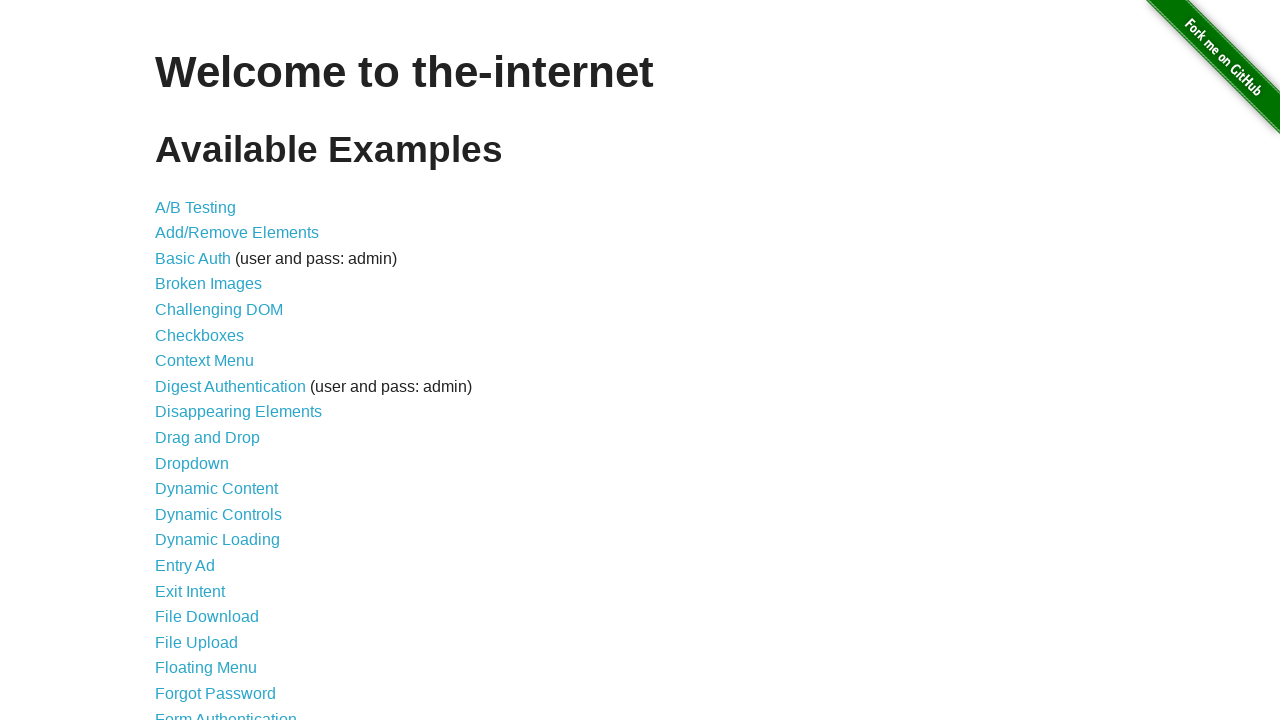

Clicked on Drag and Drop link at (208, 438) on xpath=//a[normalize-space()='Drag and Drop']
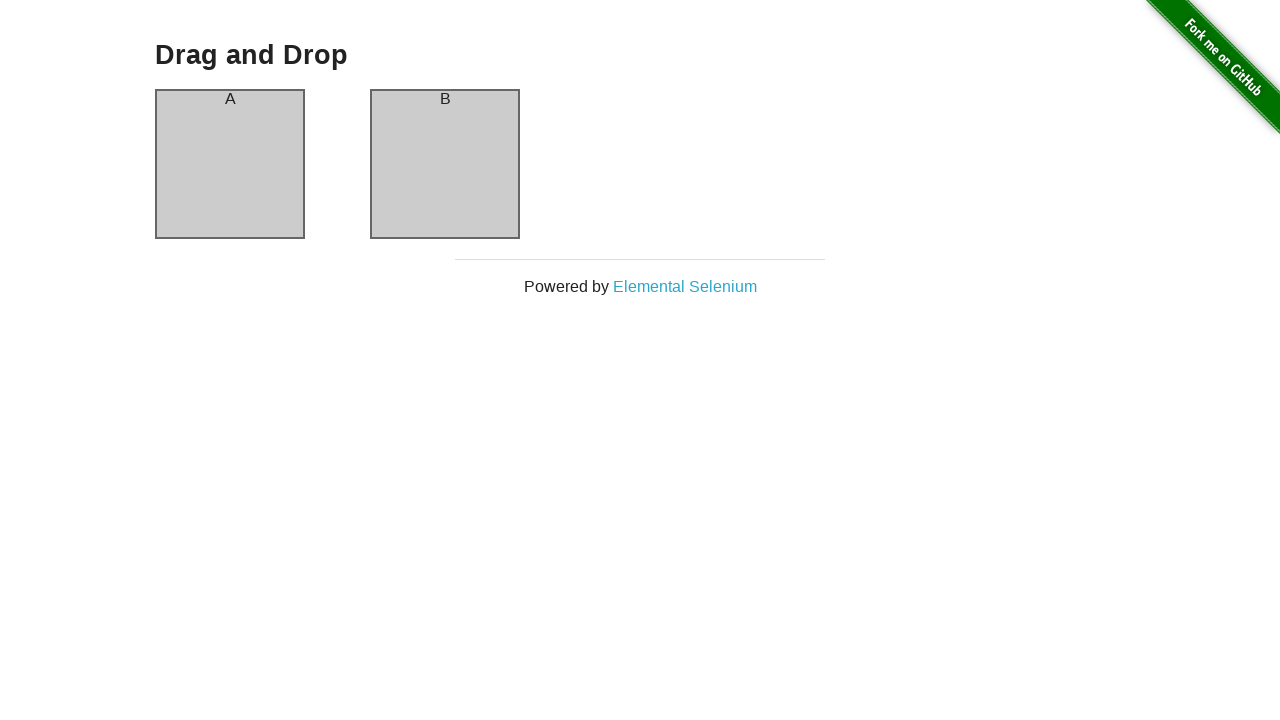

Drag and drop page loaded successfully
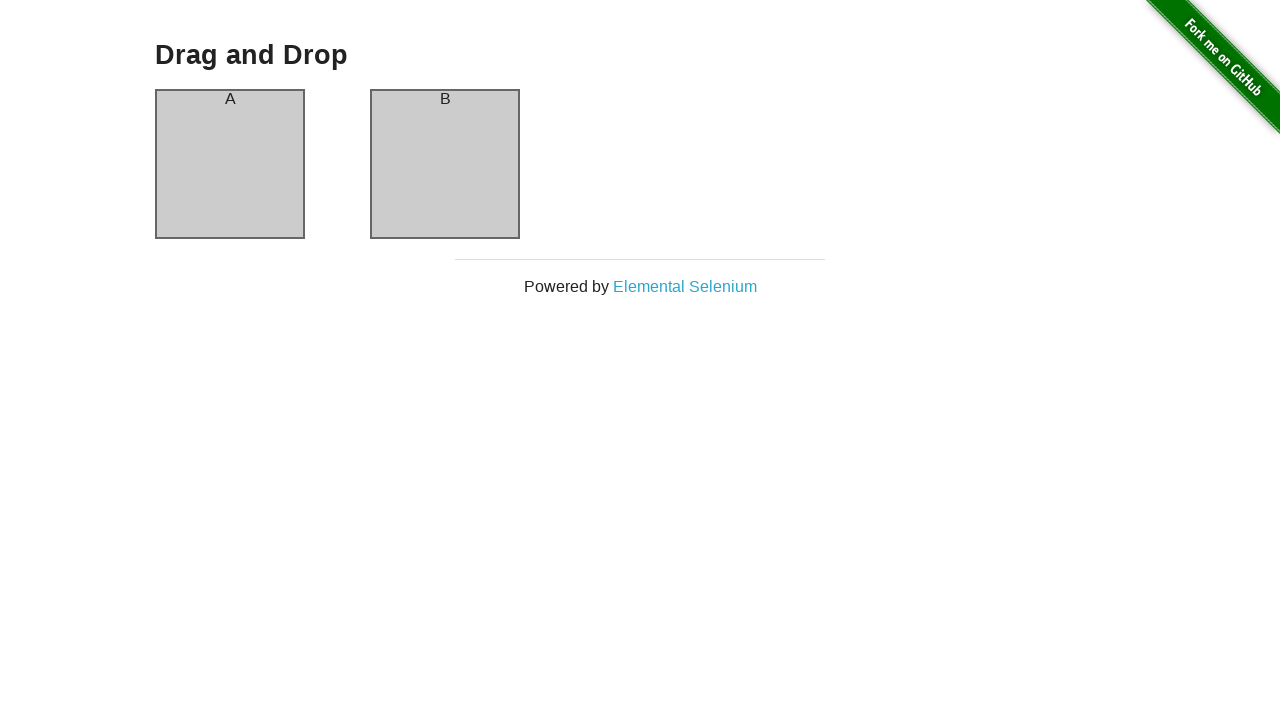

Located element A (source element)
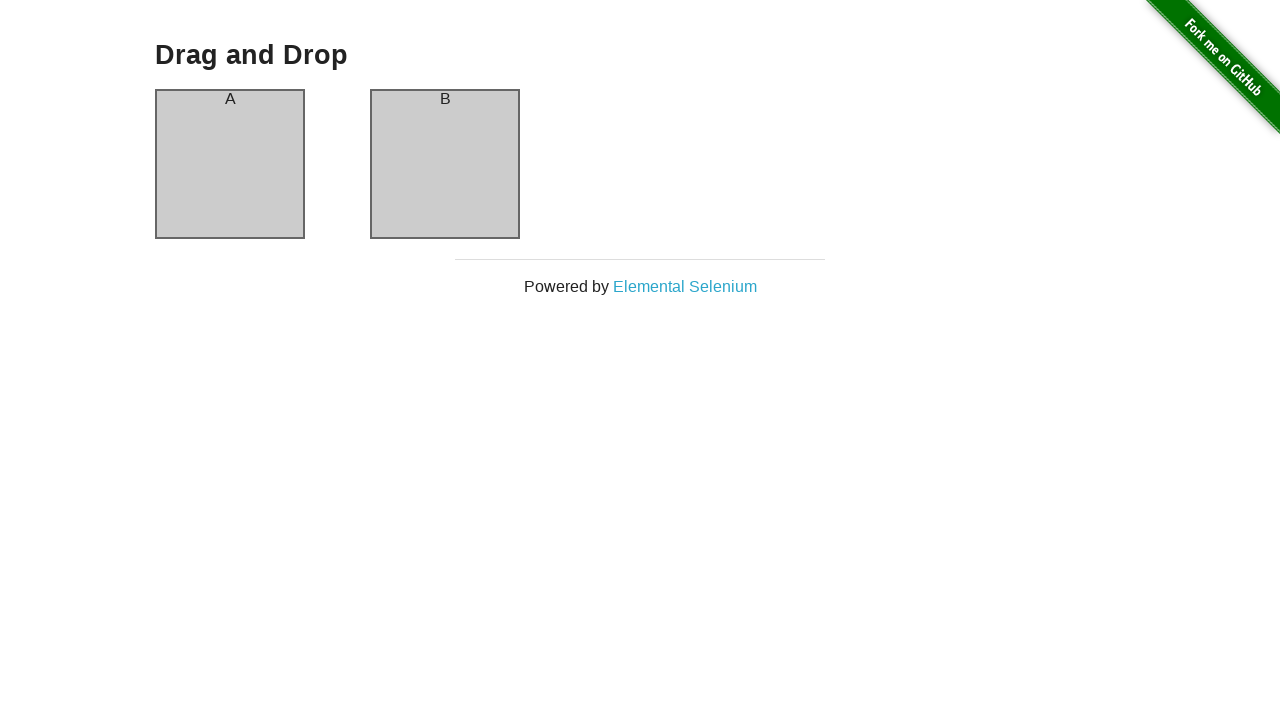

Located element B (target element)
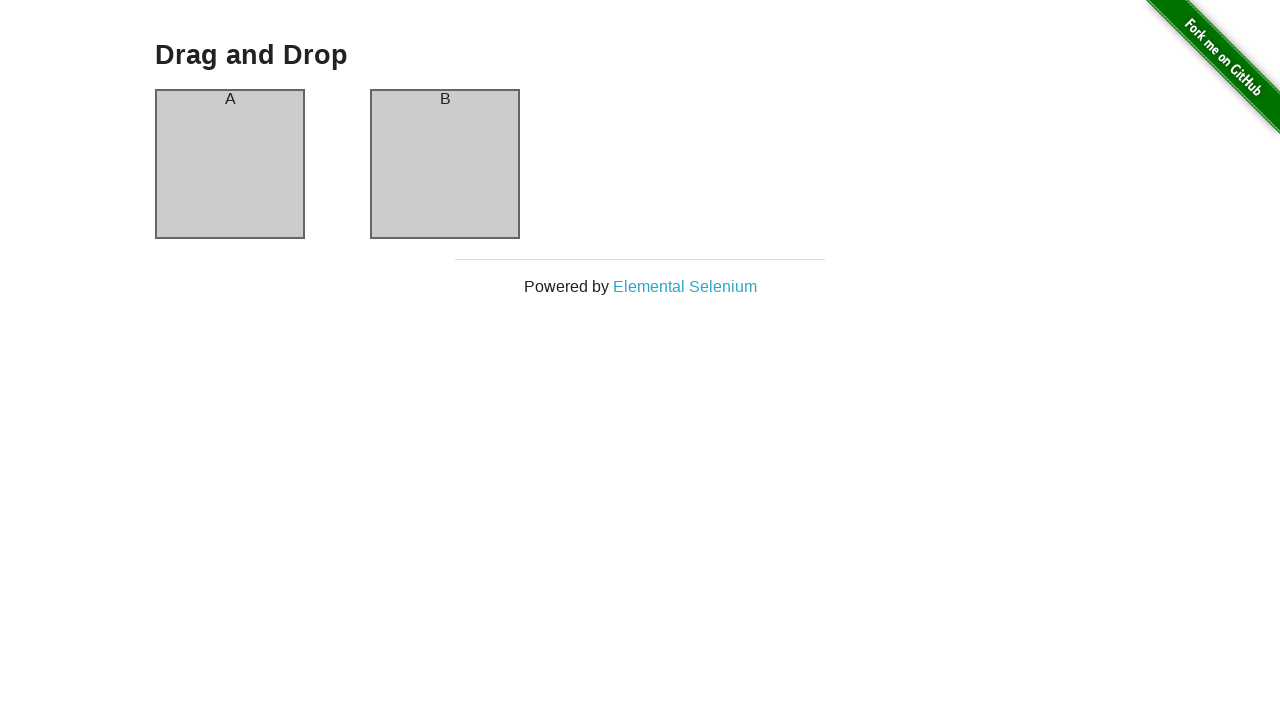

Dragged element A to element B's position at (445, 164)
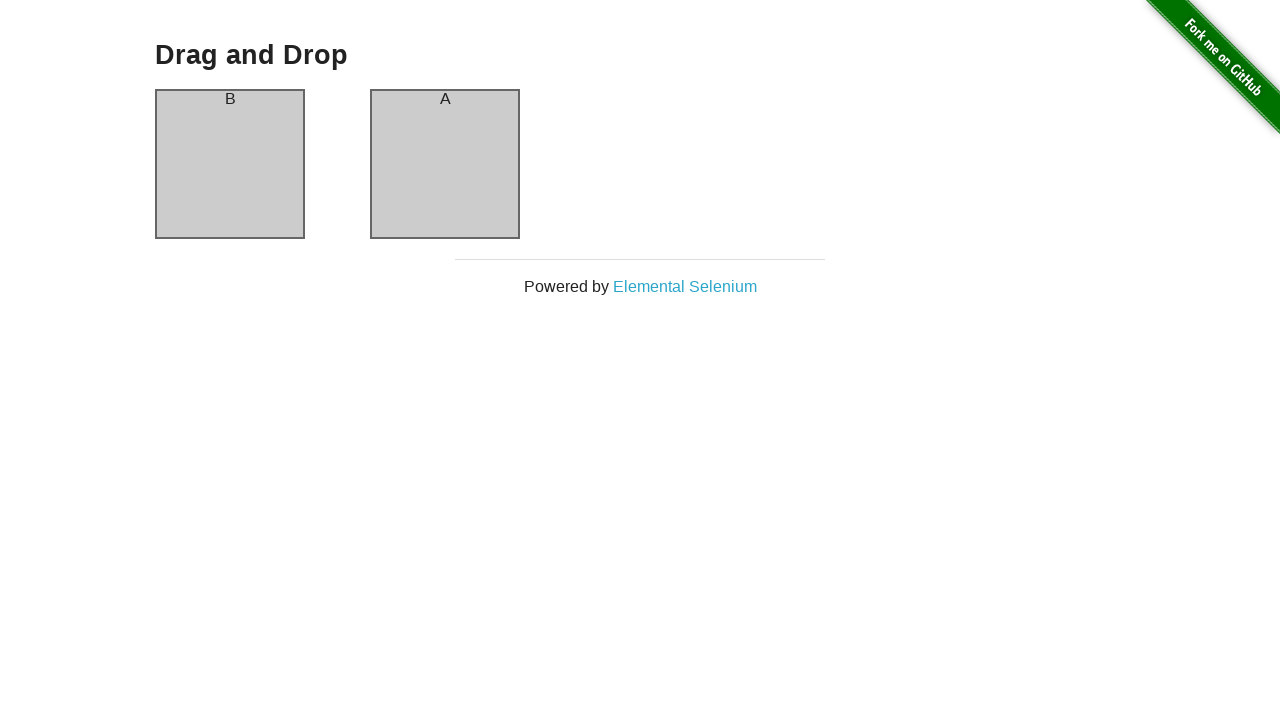

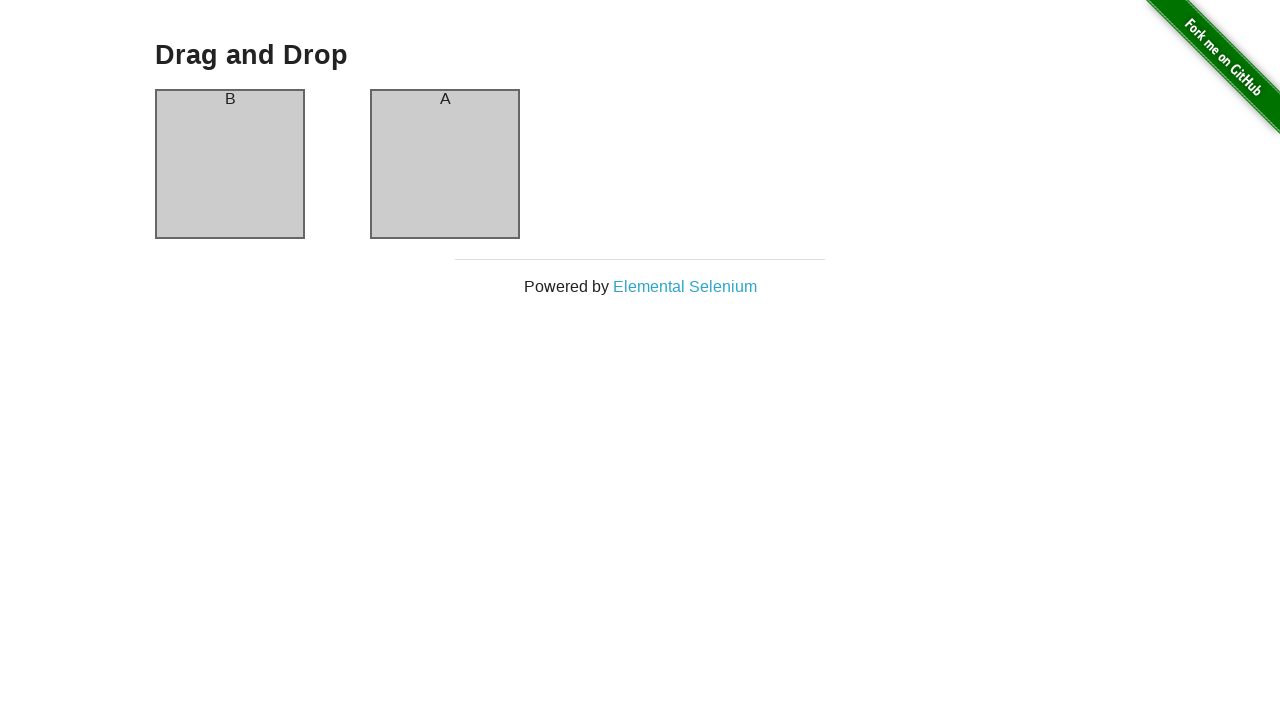